Tests browser back button functionality through different filter views

Starting URL: https://demo.playwright.dev/todomvc

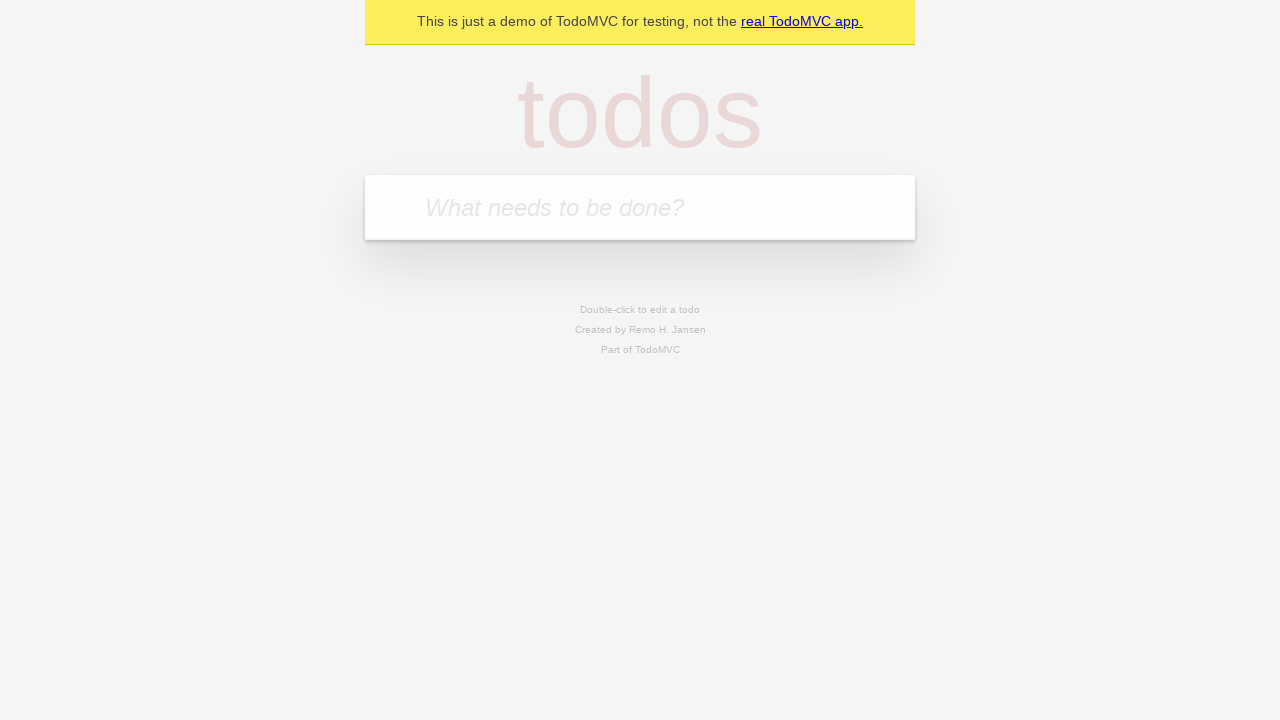

Filled todo input with 'buy some cheese' on internal:attr=[placeholder="What needs to be done?"i]
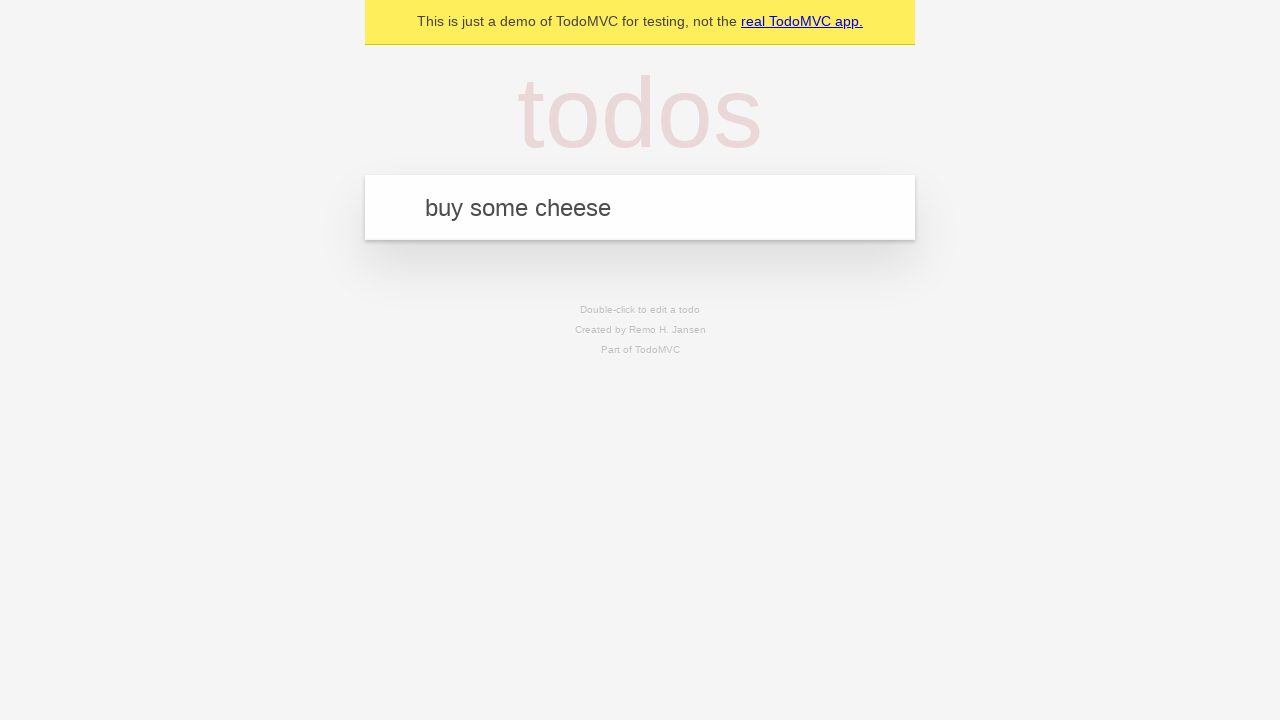

Pressed Enter to add first todo 'buy some cheese' on internal:attr=[placeholder="What needs to be done?"i]
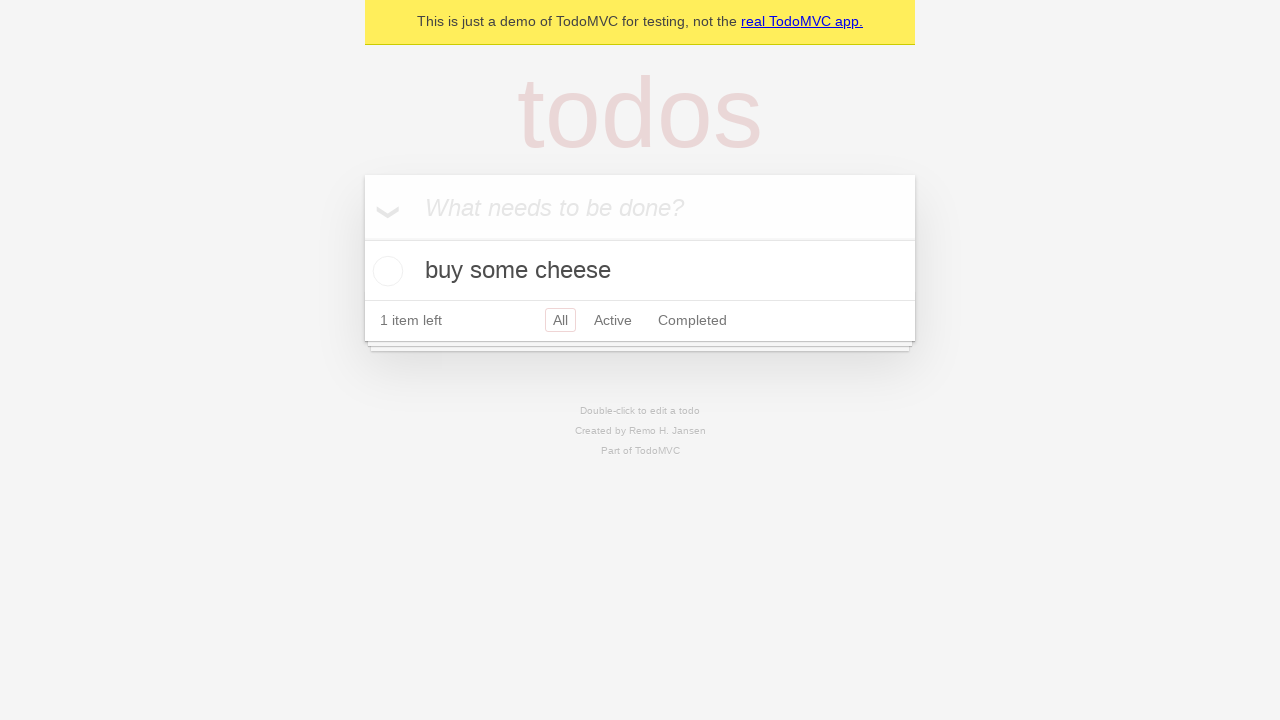

Filled todo input with 'feed the cat' on internal:attr=[placeholder="What needs to be done?"i]
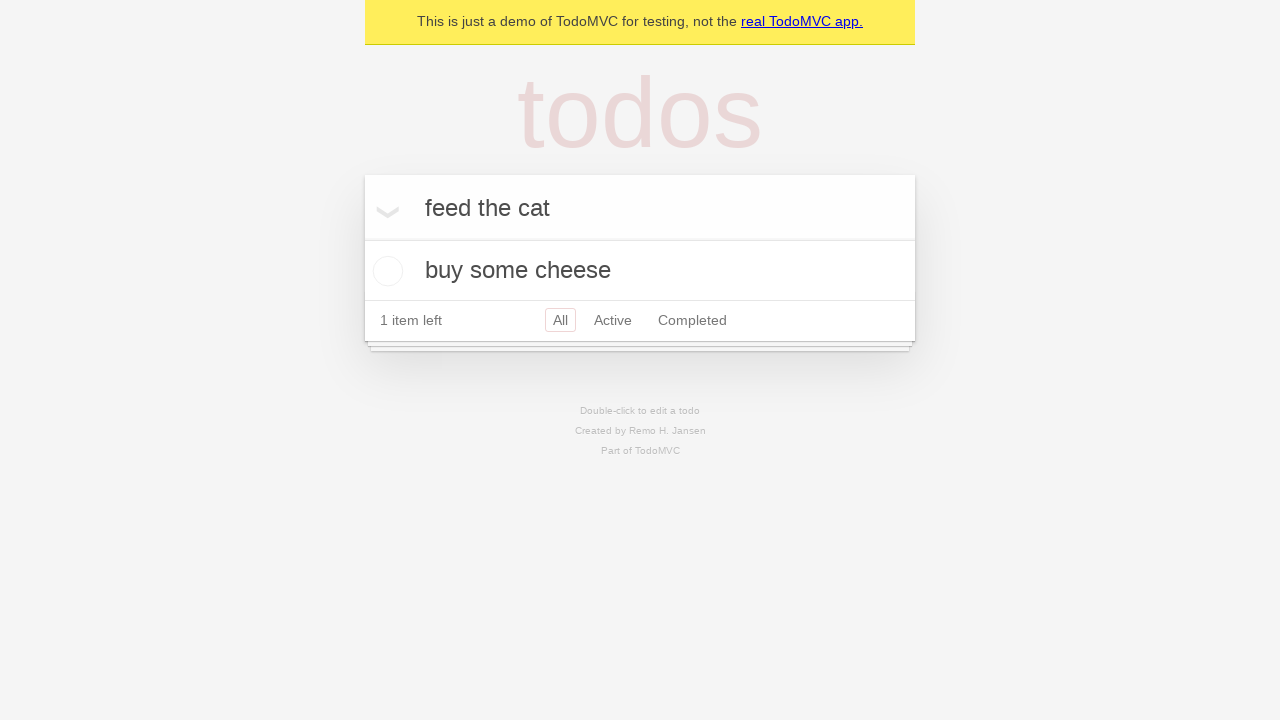

Pressed Enter to add second todo 'feed the cat' on internal:attr=[placeholder="What needs to be done?"i]
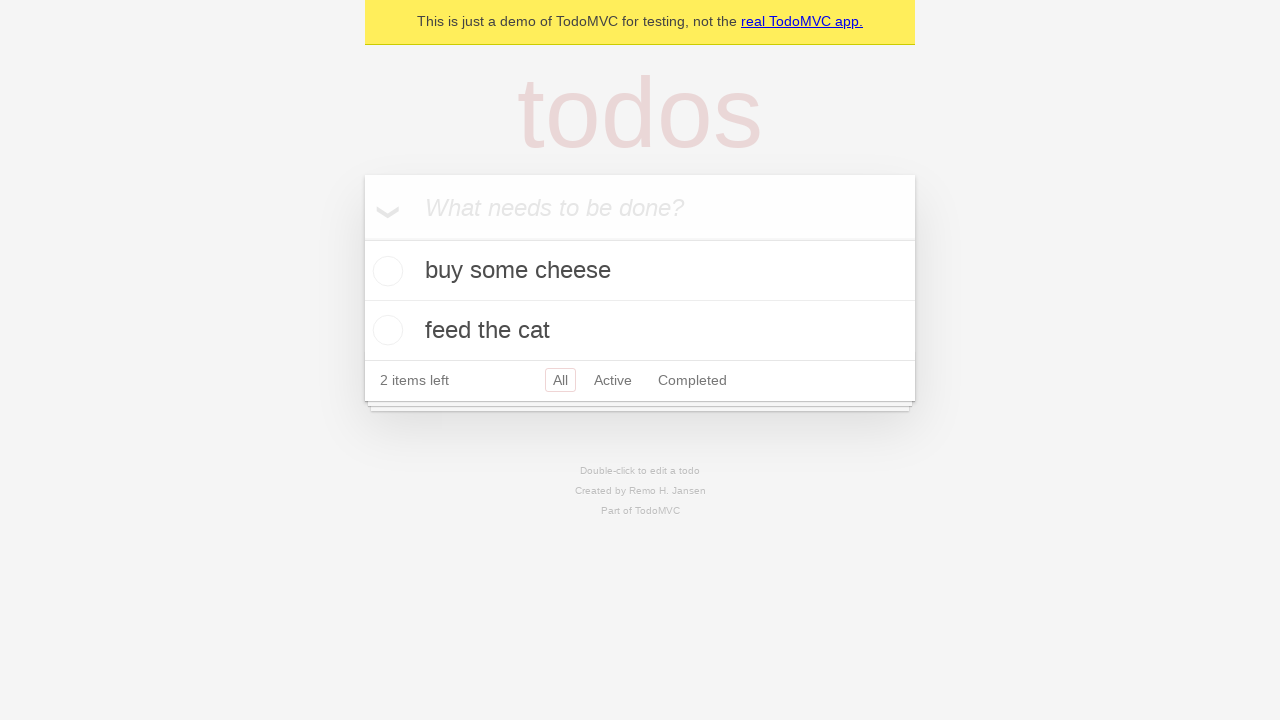

Filled todo input with 'book a doctors appointment' on internal:attr=[placeholder="What needs to be done?"i]
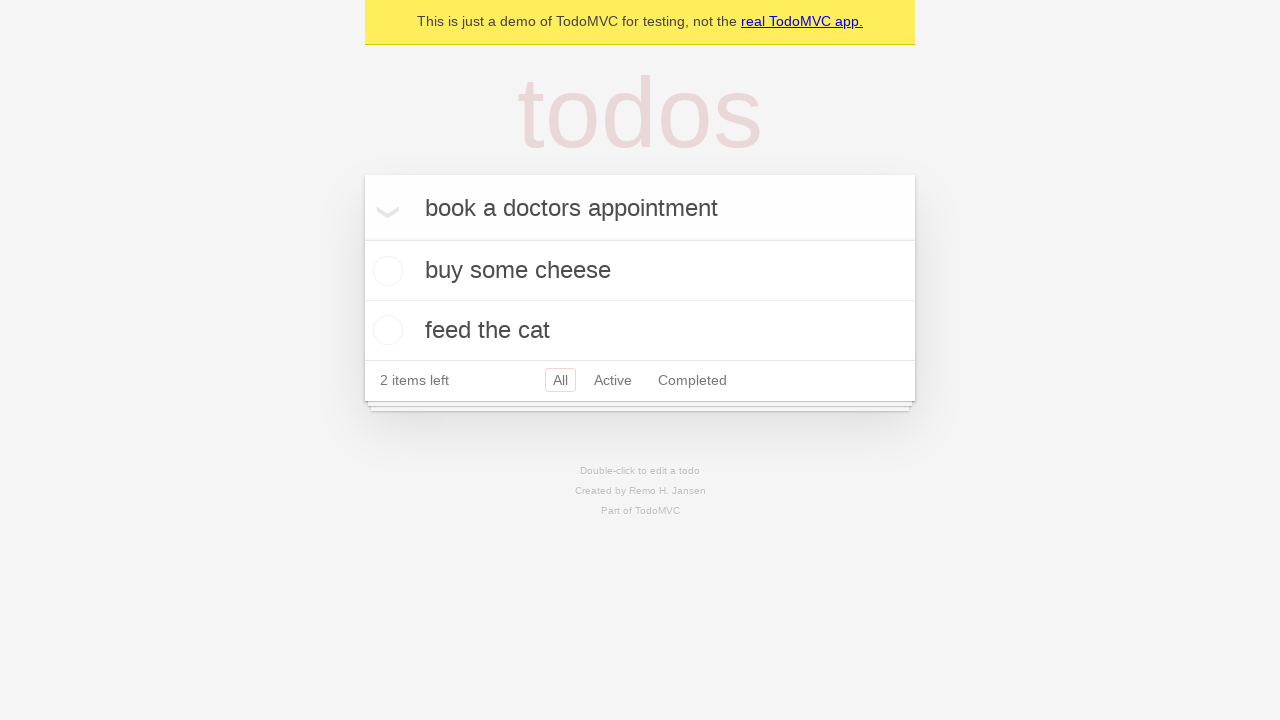

Pressed Enter to add third todo 'book a doctors appointment' on internal:attr=[placeholder="What needs to be done?"i]
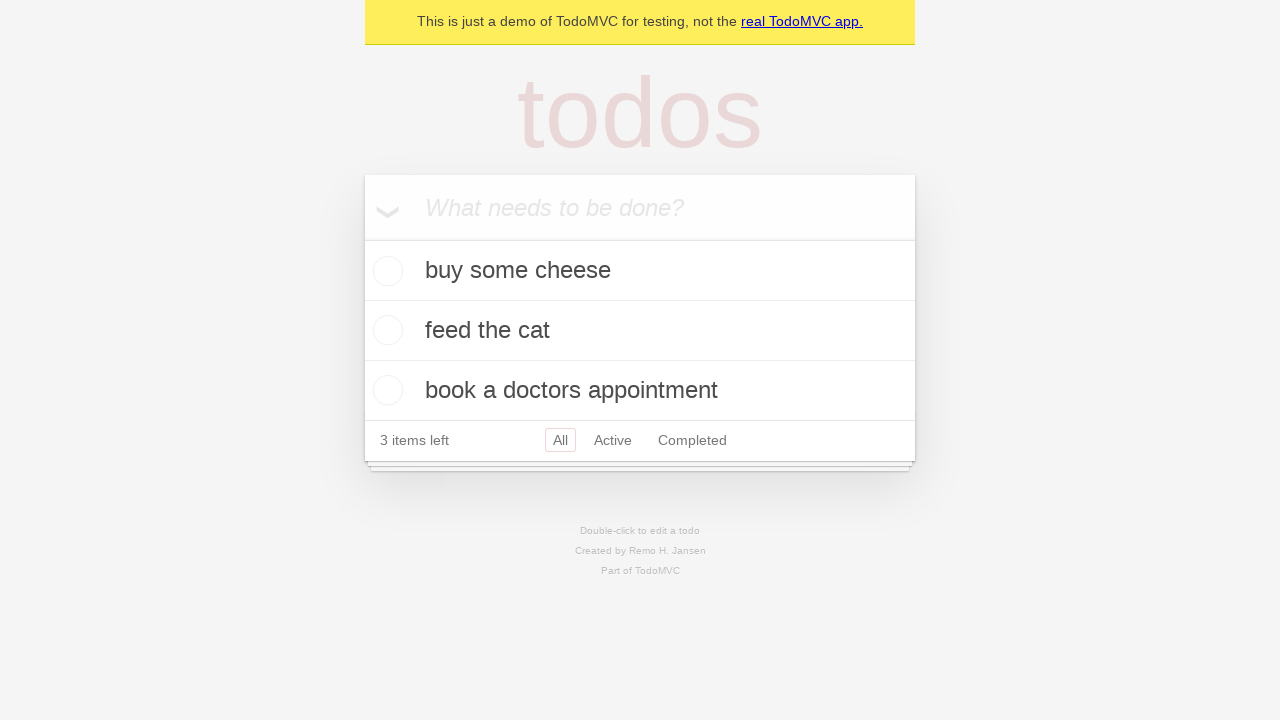

Checked the second todo item 'feed the cat' at (385, 330) on [data-testid='todo-item'] >> nth=1 >> internal:role=checkbox
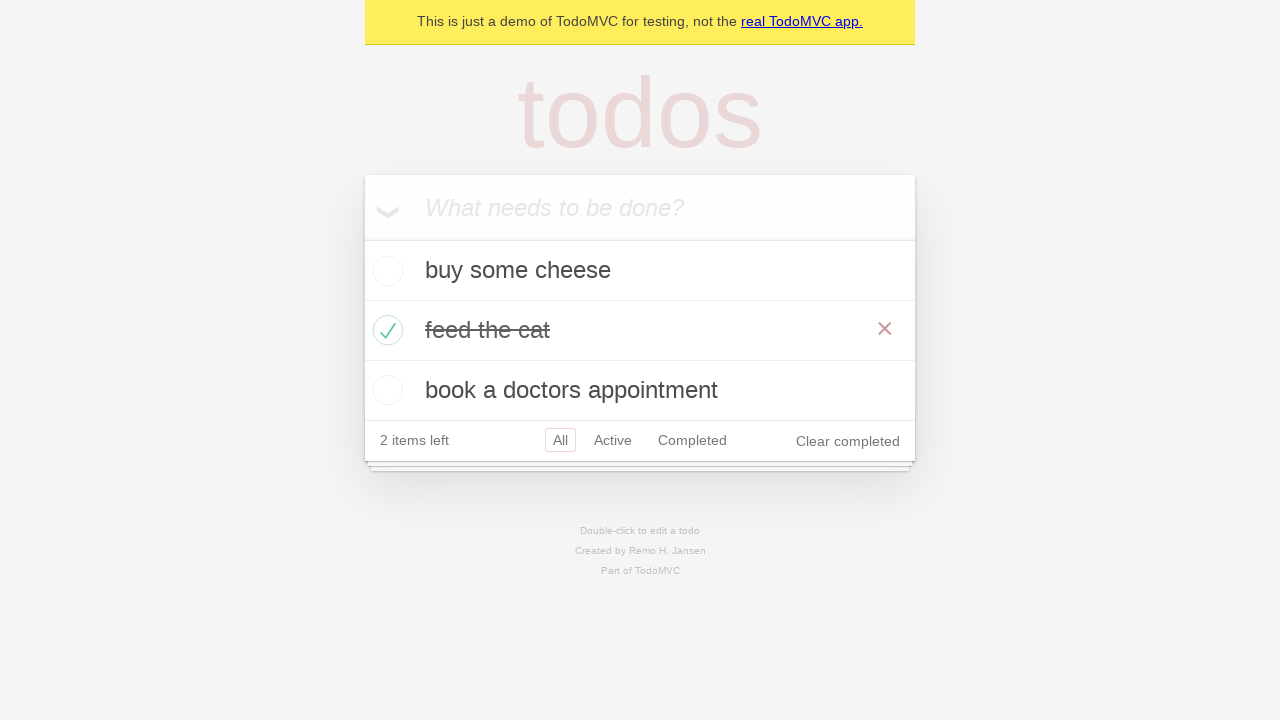

Clicked All filter link to view all todos at (560, 440) on internal:role=link[name="All"i]
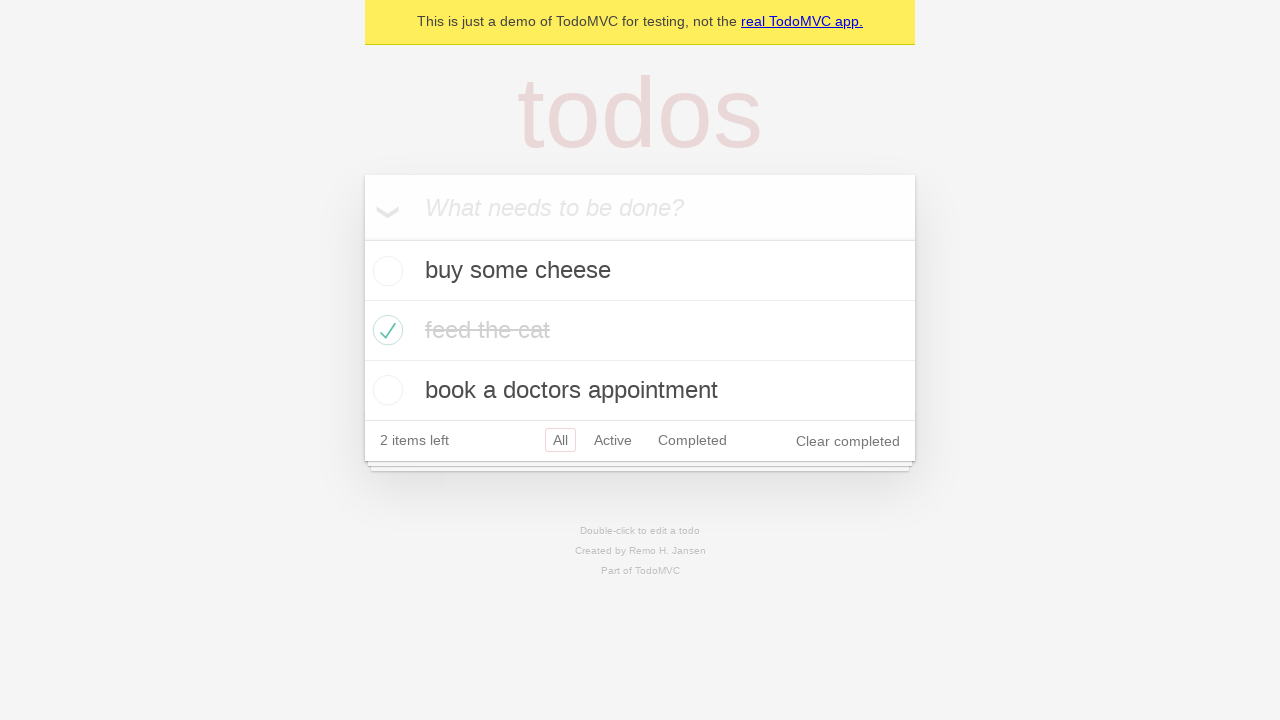

Clicked Active filter link to view active todos at (613, 440) on internal:role=link[name="Active"i]
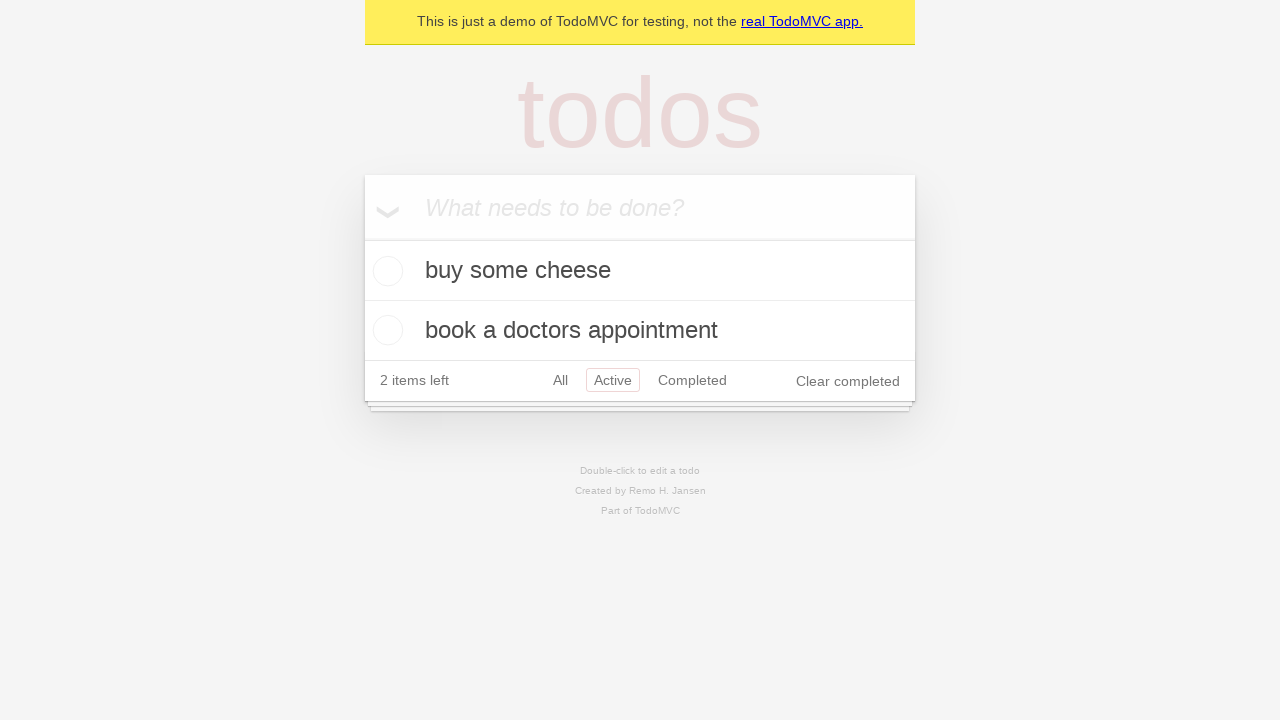

Clicked Completed filter link to view completed todos at (692, 380) on internal:role=link[name="Completed"i]
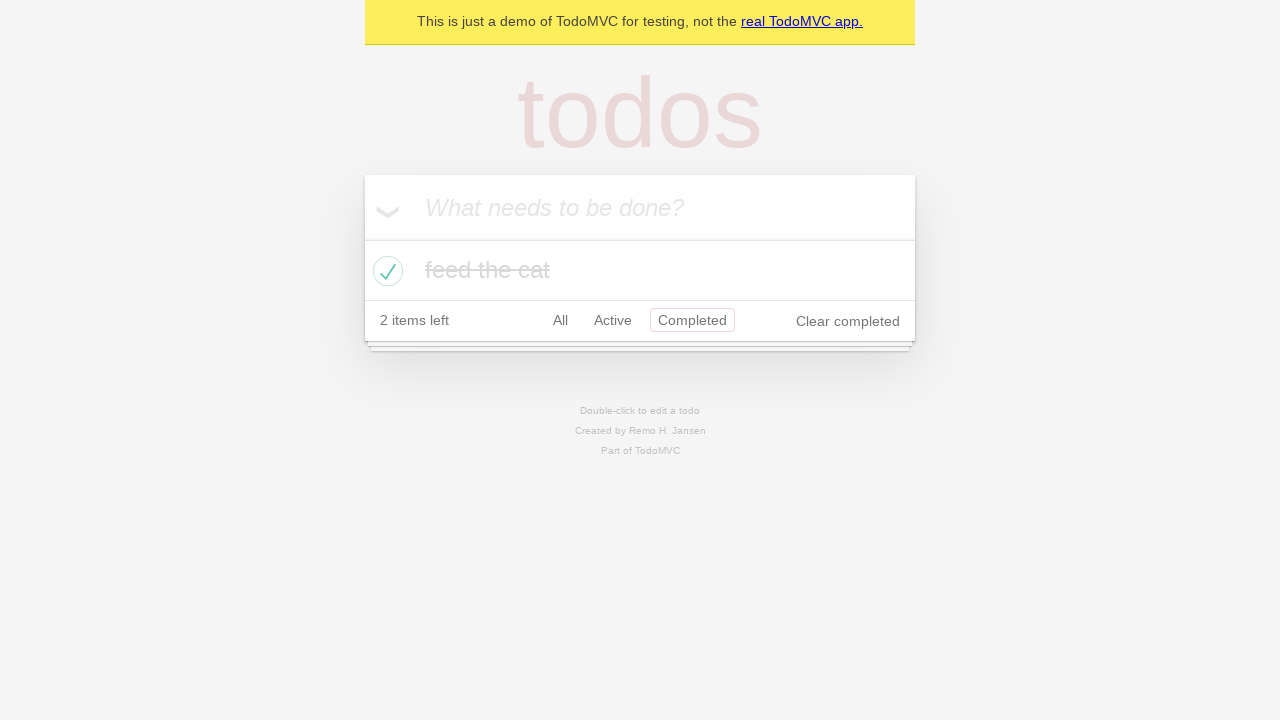

Navigated back using browser back button (from Completed to Active)
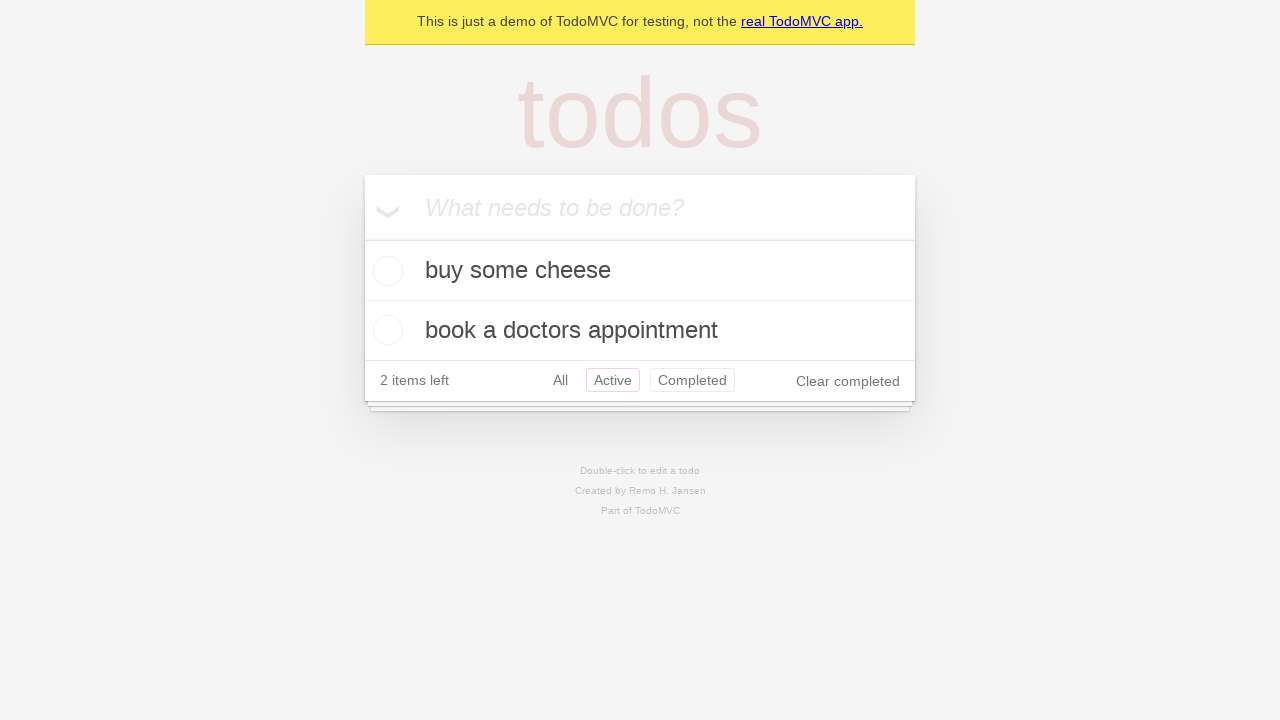

Navigated back using browser back button (from Active to All)
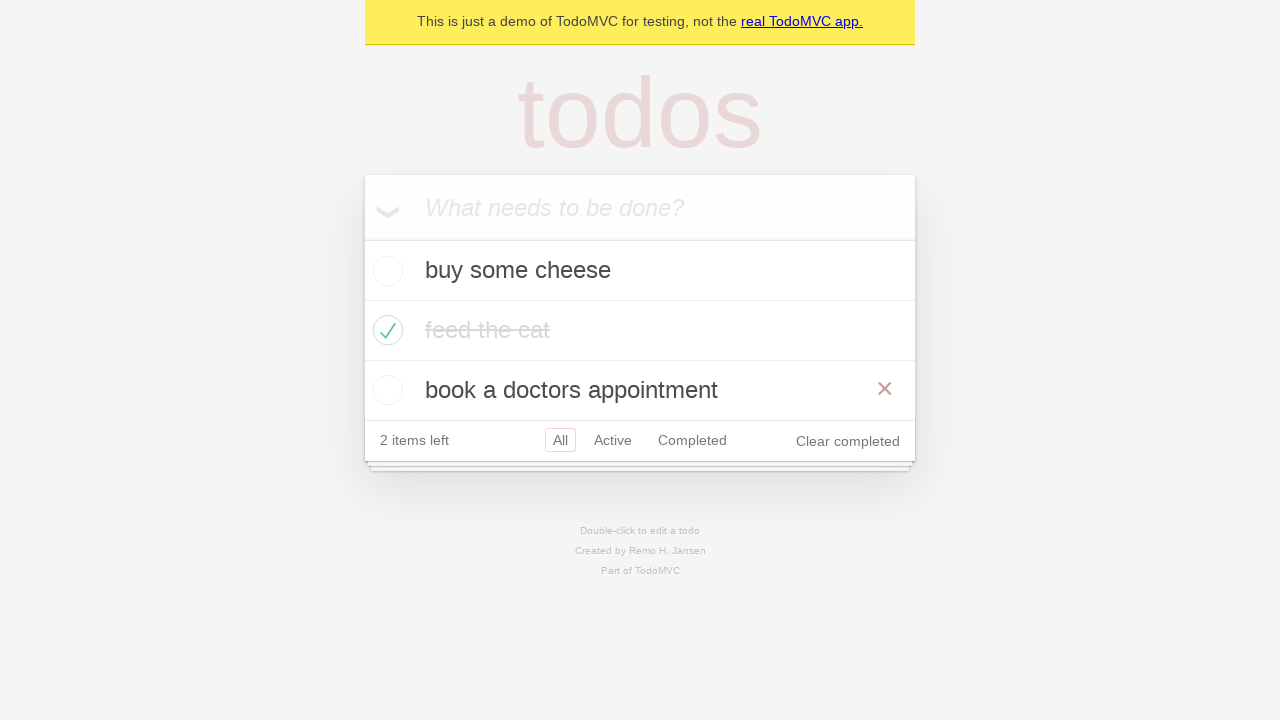

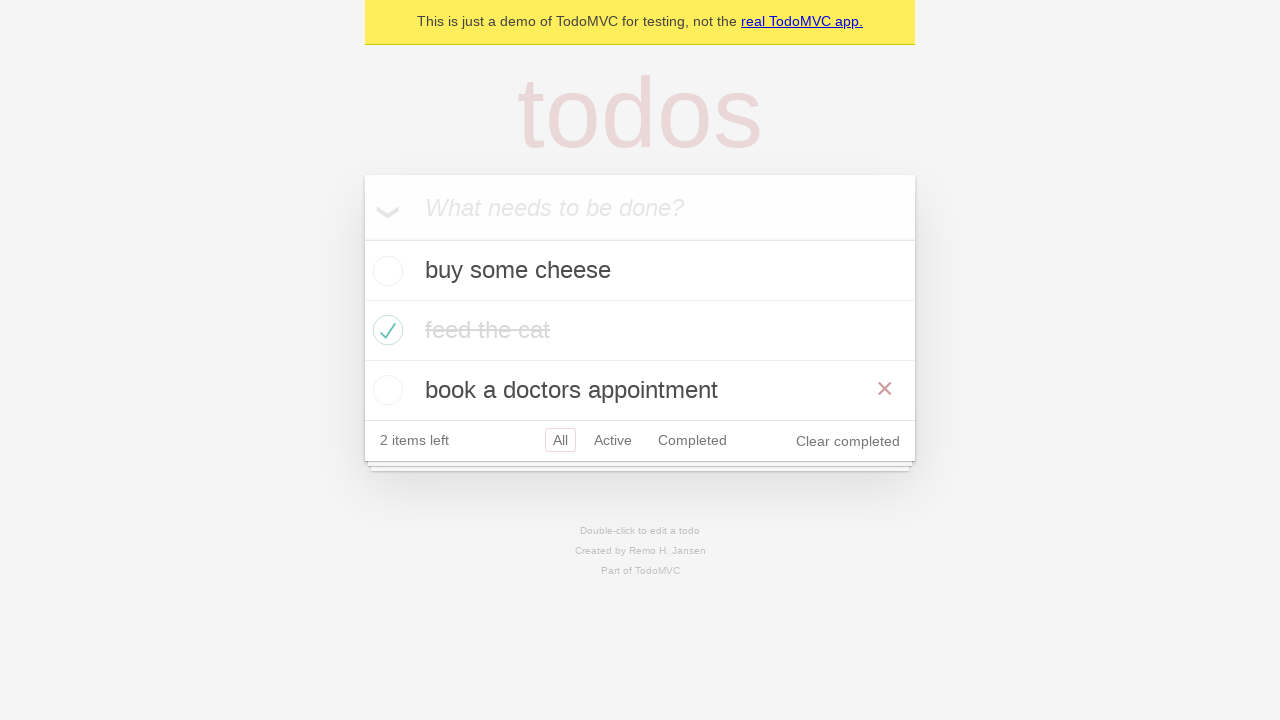